Tests JavaScript prompt alert handling by clicking a button that triggers a prompt, entering text into the prompt, and then dismissing it

Starting URL: https://the-internet.herokuapp.com/javascript_alerts

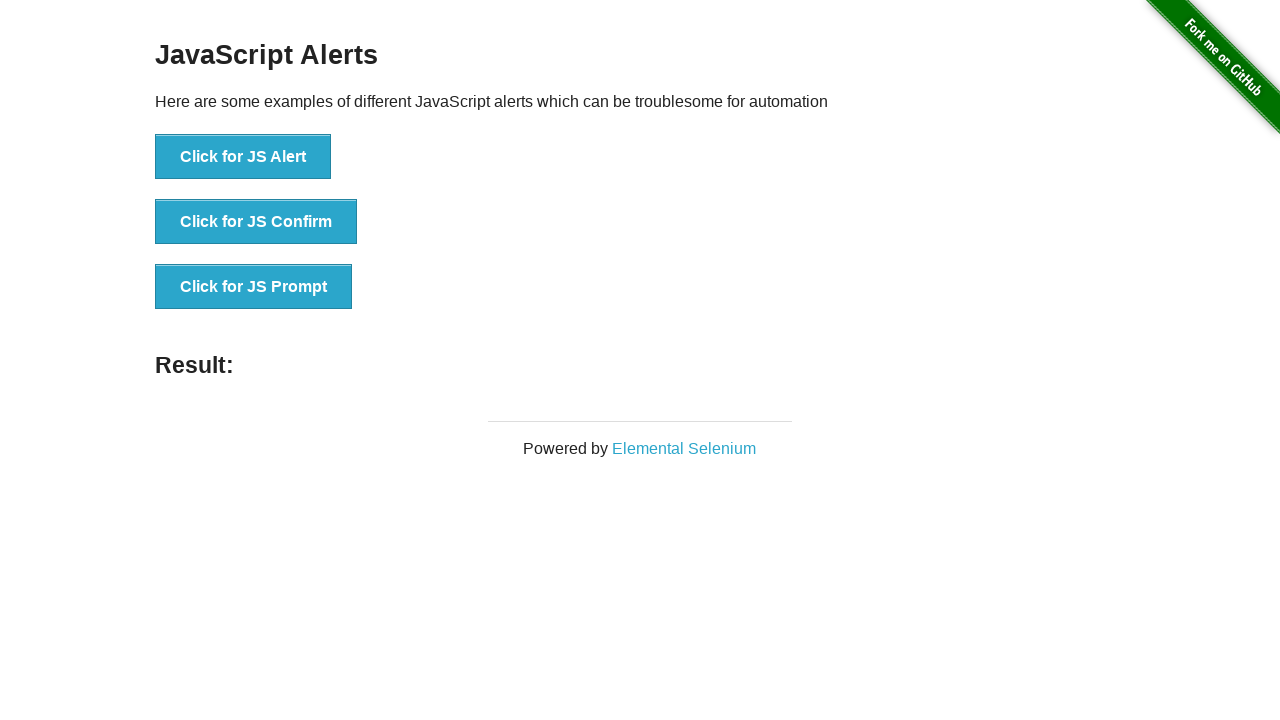

Clicked the button that triggers the JavaScript prompt alert at (254, 287) on xpath=//*[@id="content"]/div/ul/li[3]/button
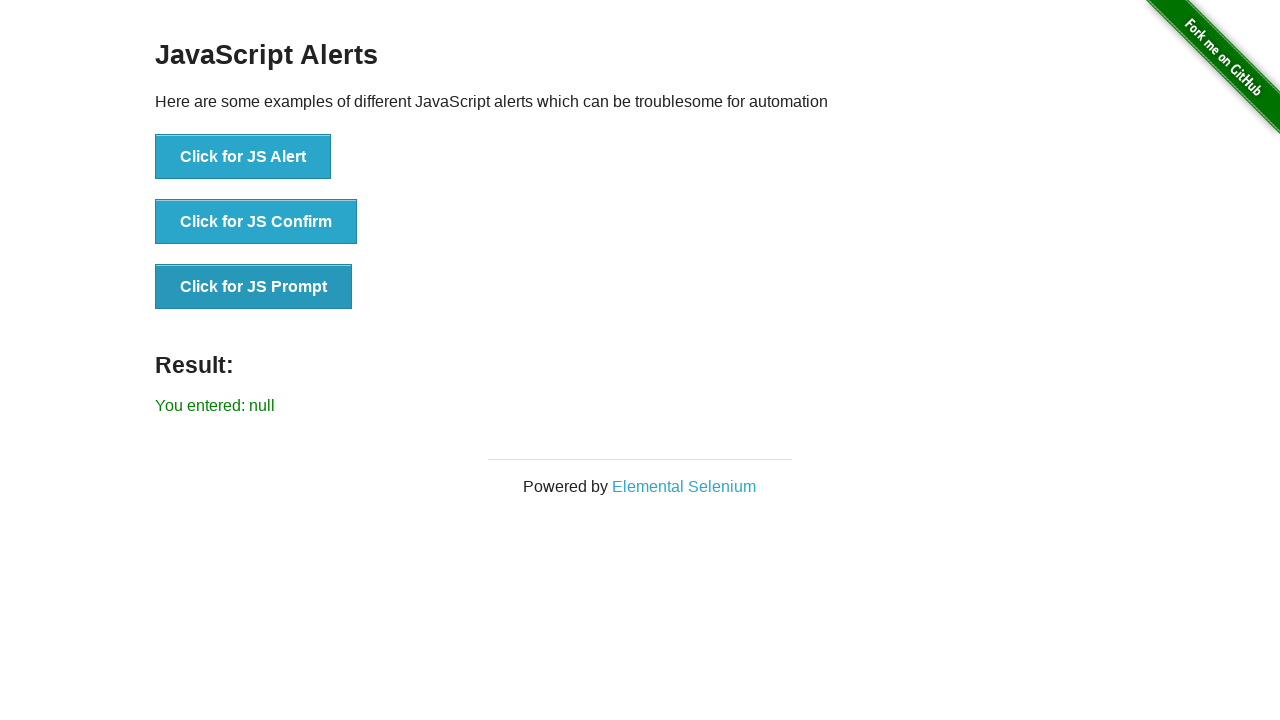

Set up dialog handler to dismiss prompts
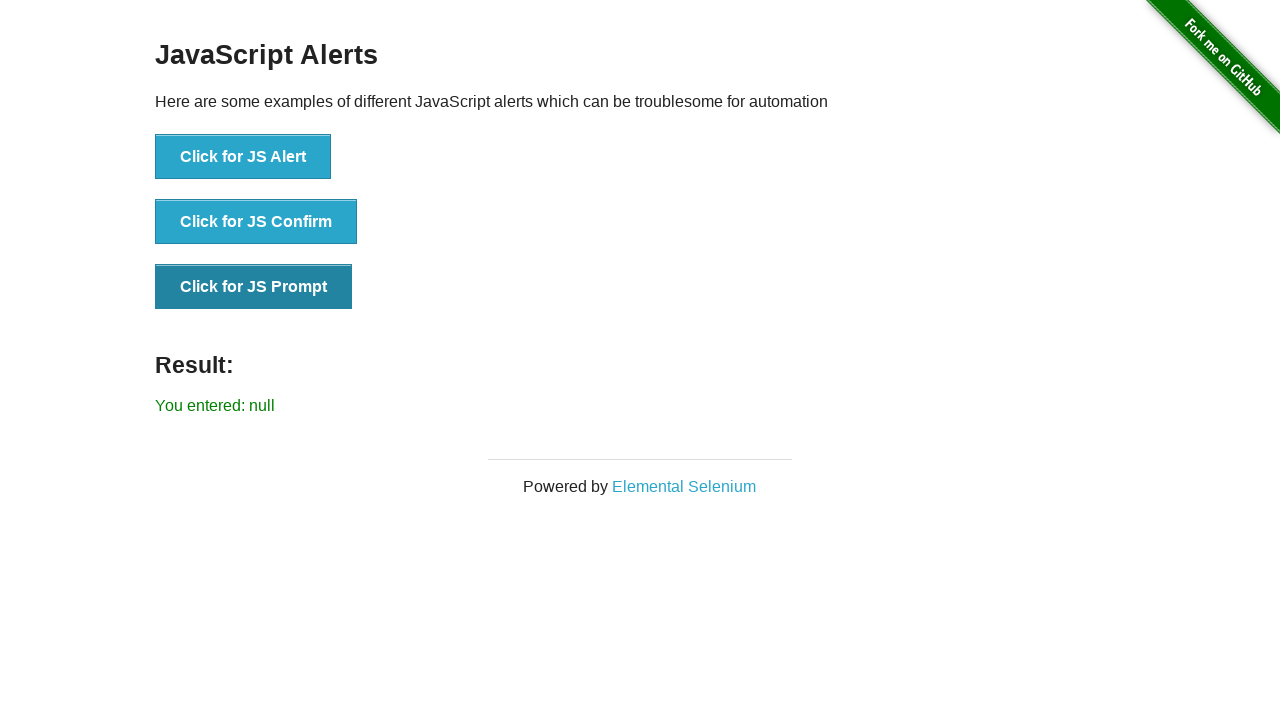

Configured one-time dialog handler to dismiss the prompt
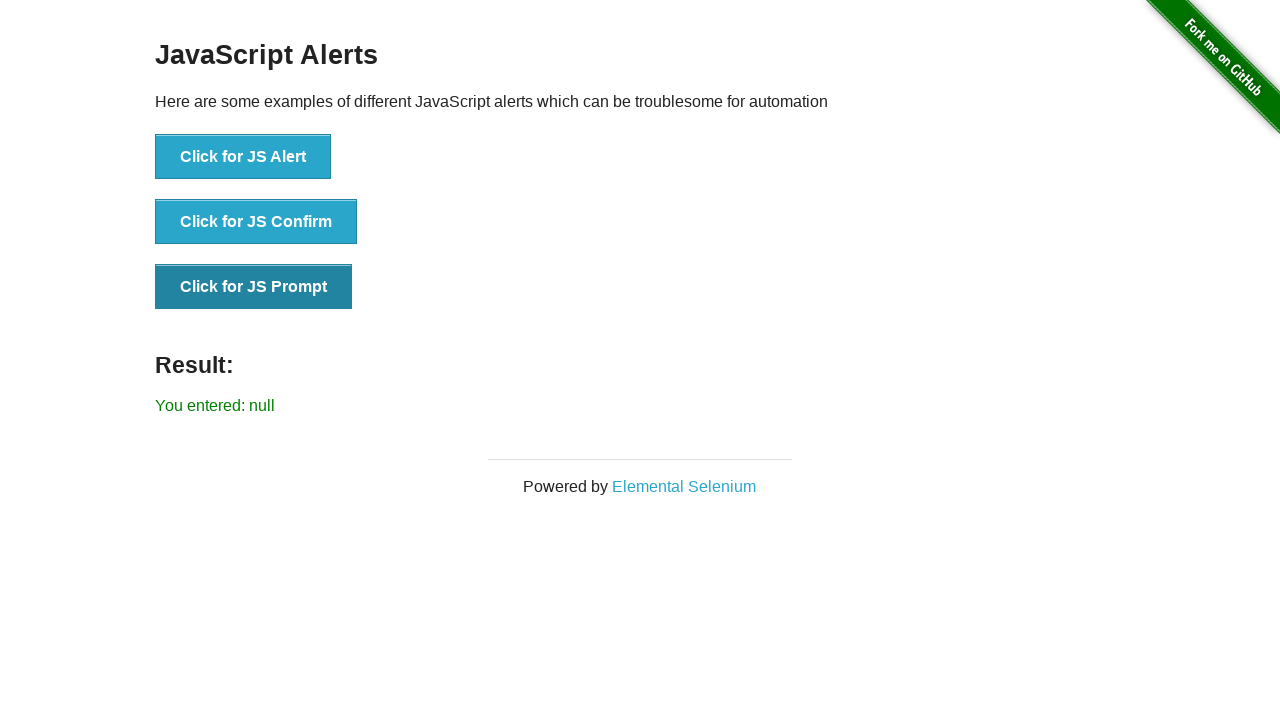

Clicked the JavaScript prompt button at (254, 287) on button[onclick="jsPrompt()"]
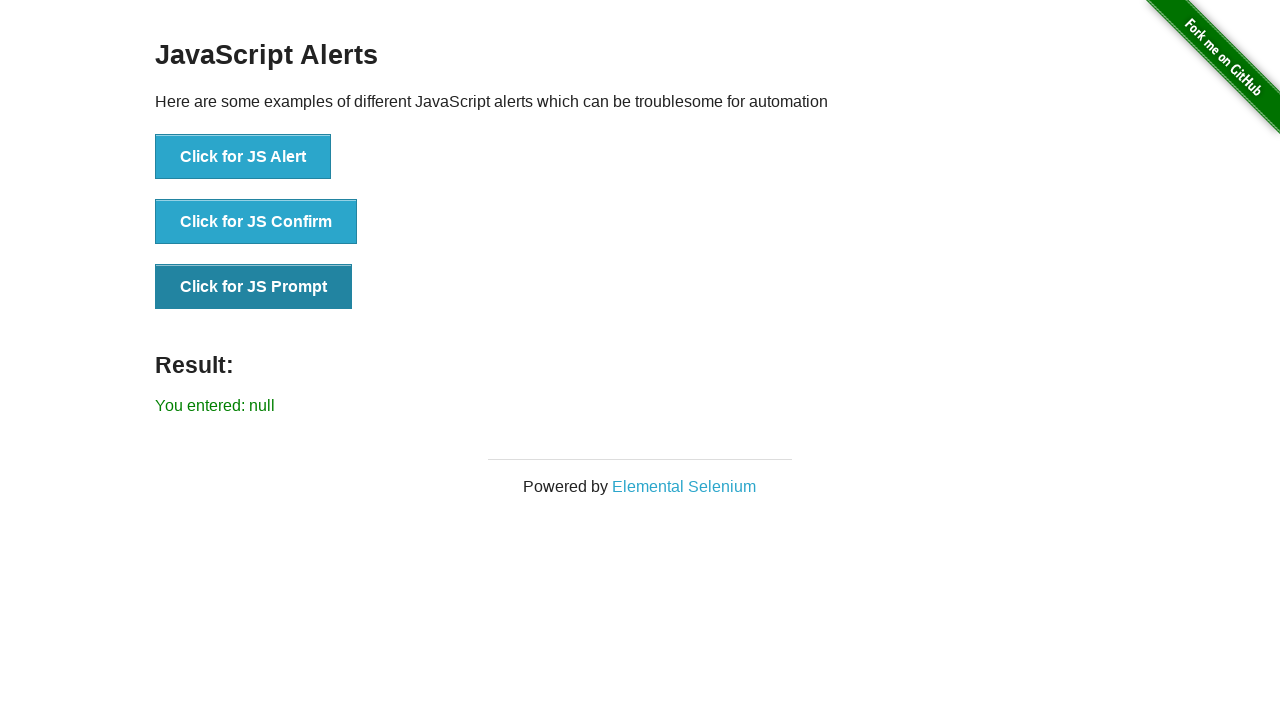

Result element loaded after dismissing the prompt
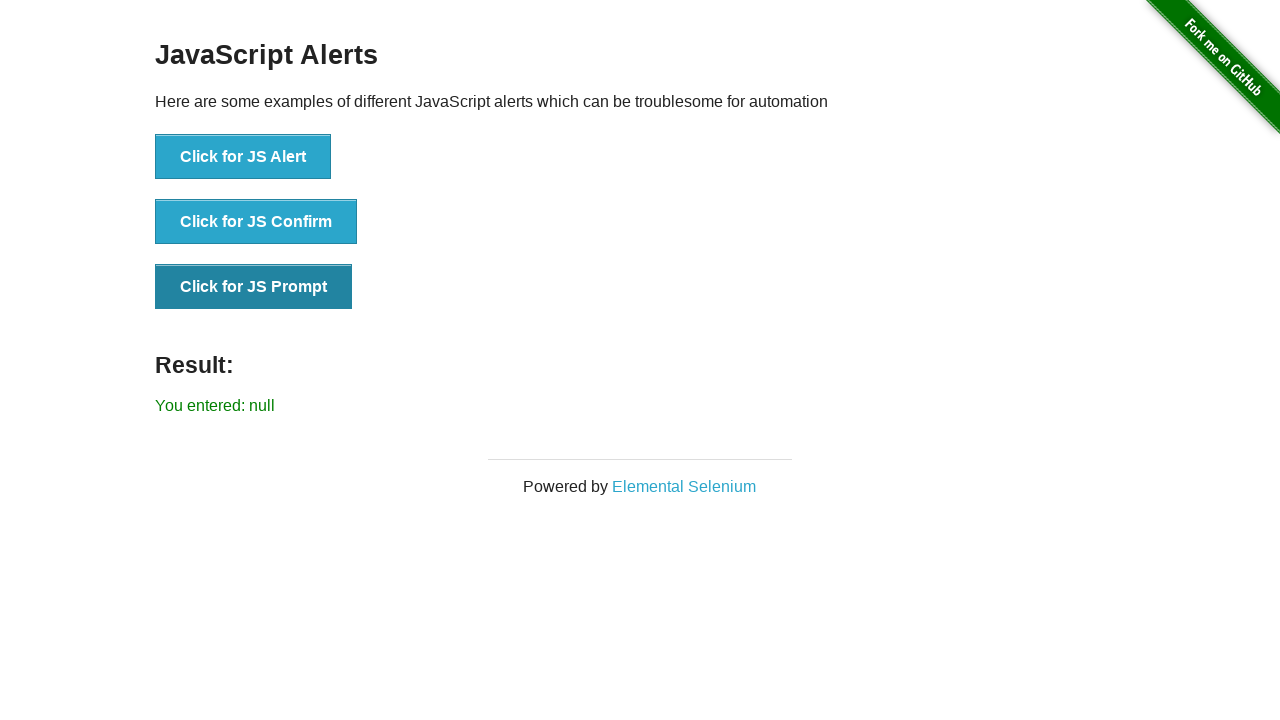

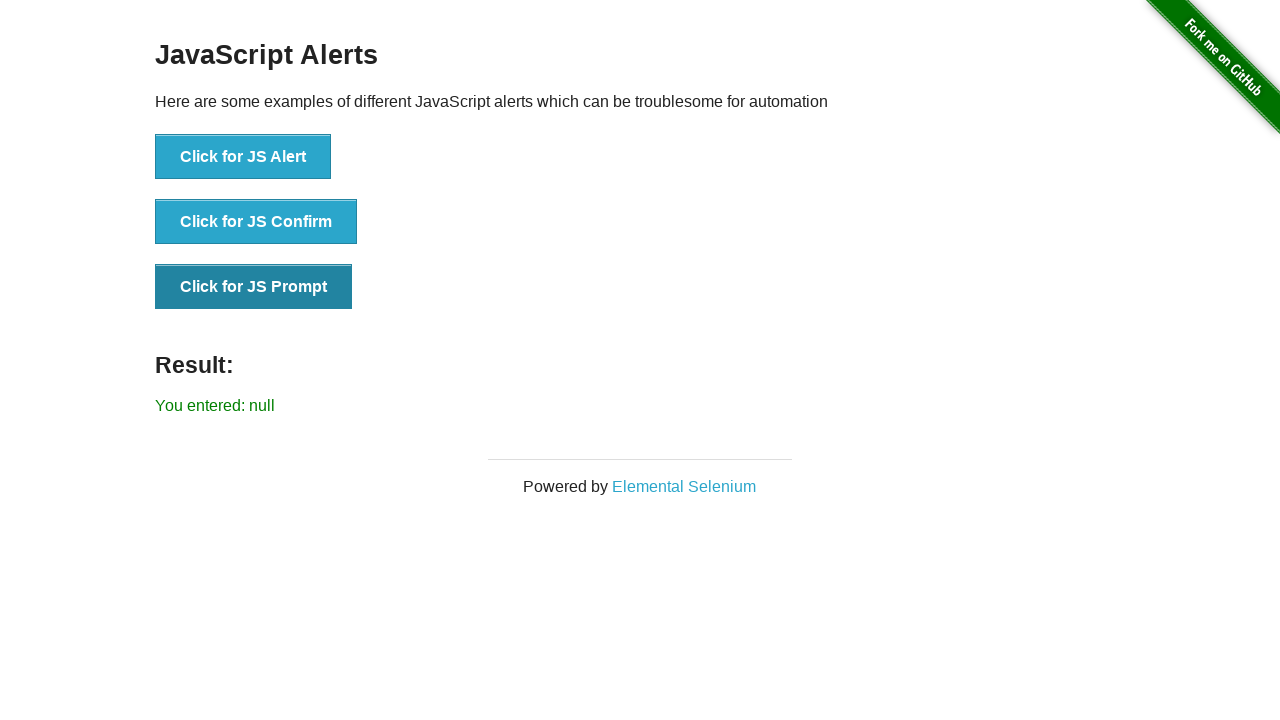